Tests Craigslist search functionality by navigating to a category, setting price filters, entering a search term, and submitting the search to view results.

Starting URL: https://newyork.craigslist.org

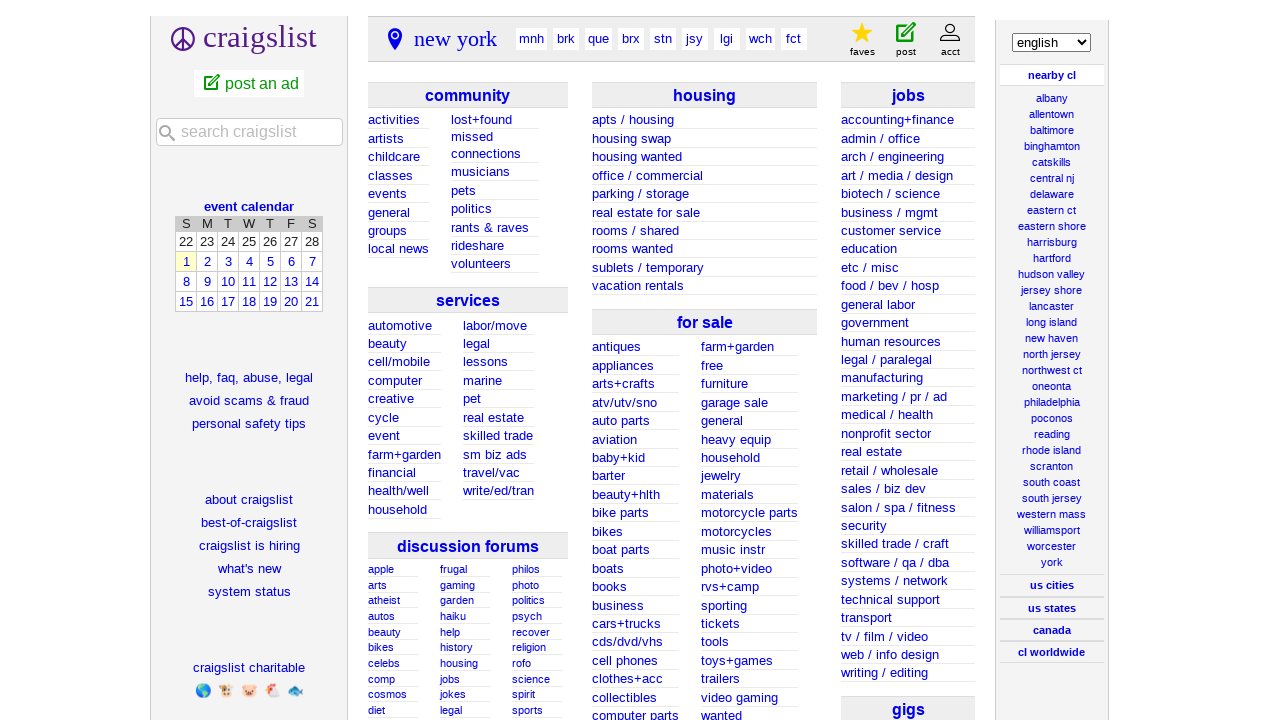

Clicked on electronics category at (624, 539) on text=electronics
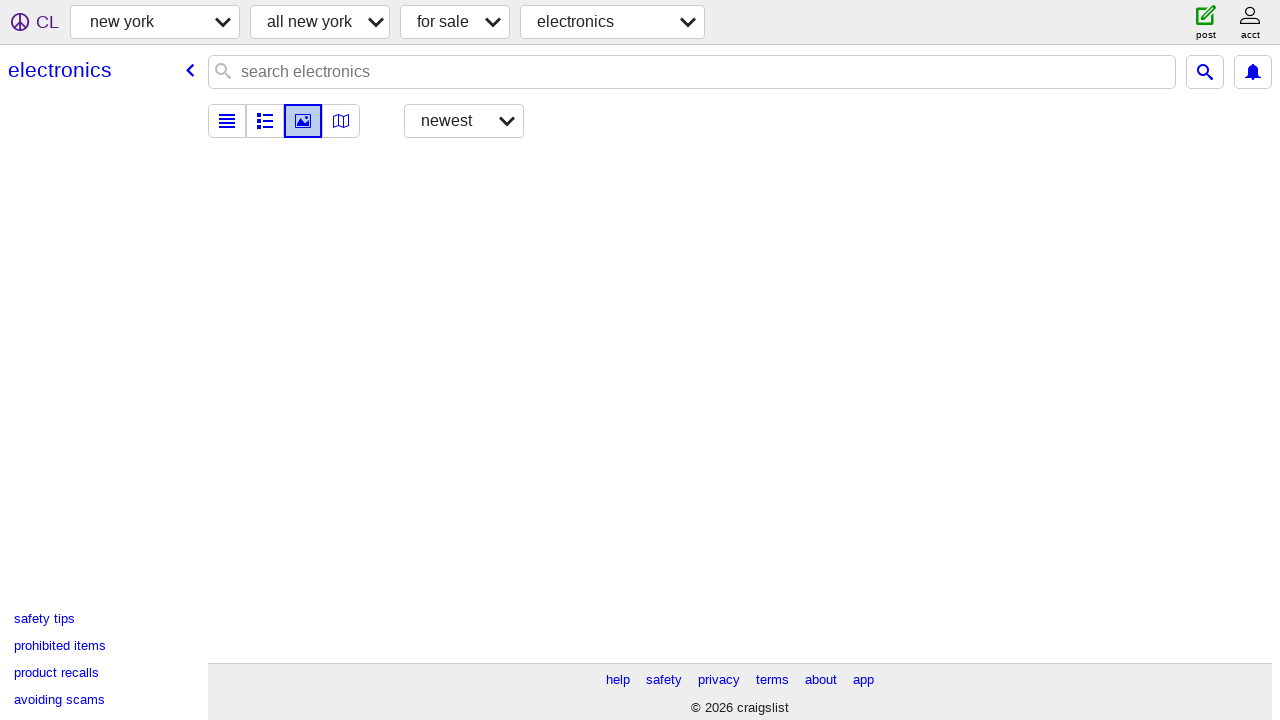

Filled minimum price filter with '50' on [placeholder='min']
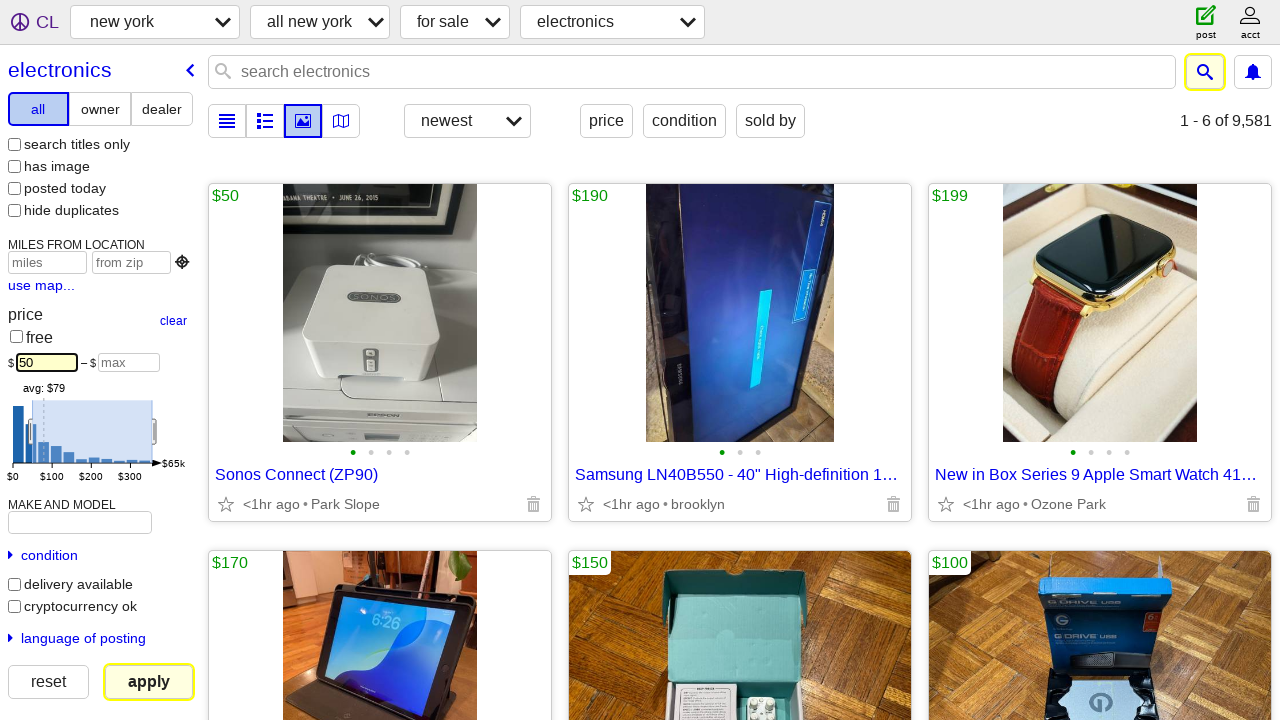

Filled maximum price filter with '500' on [placeholder='max']
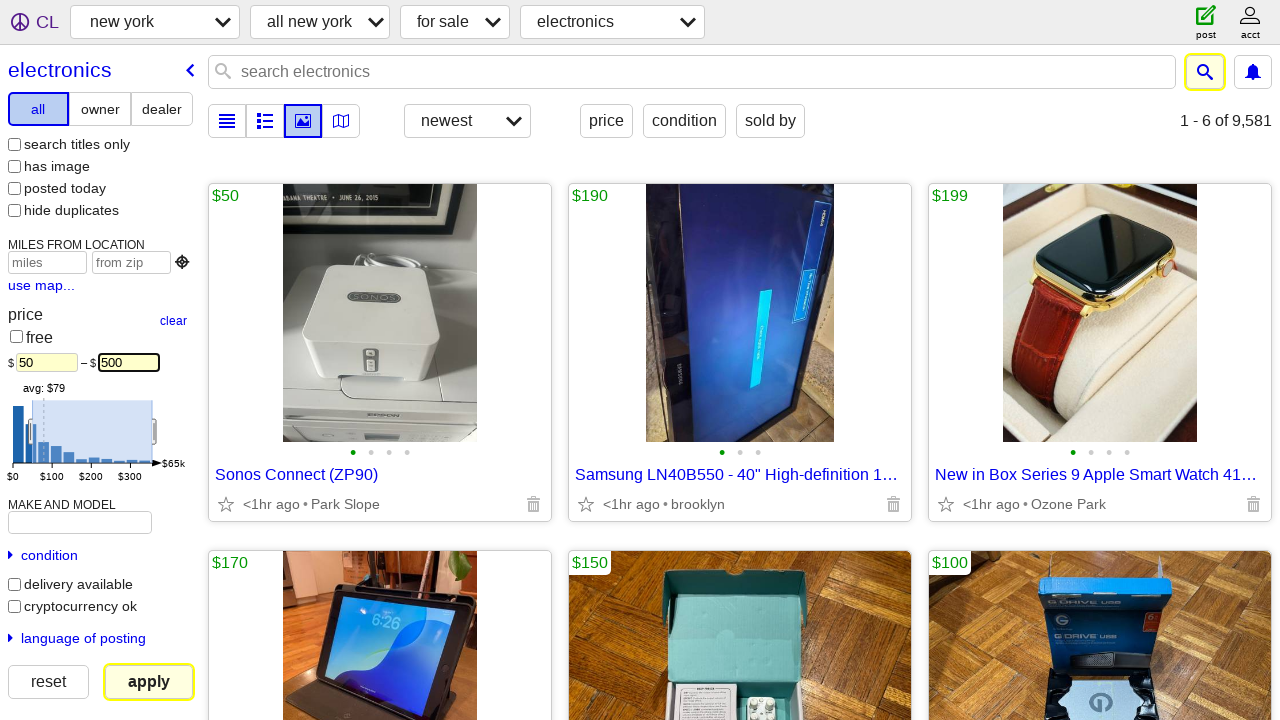

Entered search term 'laptop' on [enterkeyhint='search']
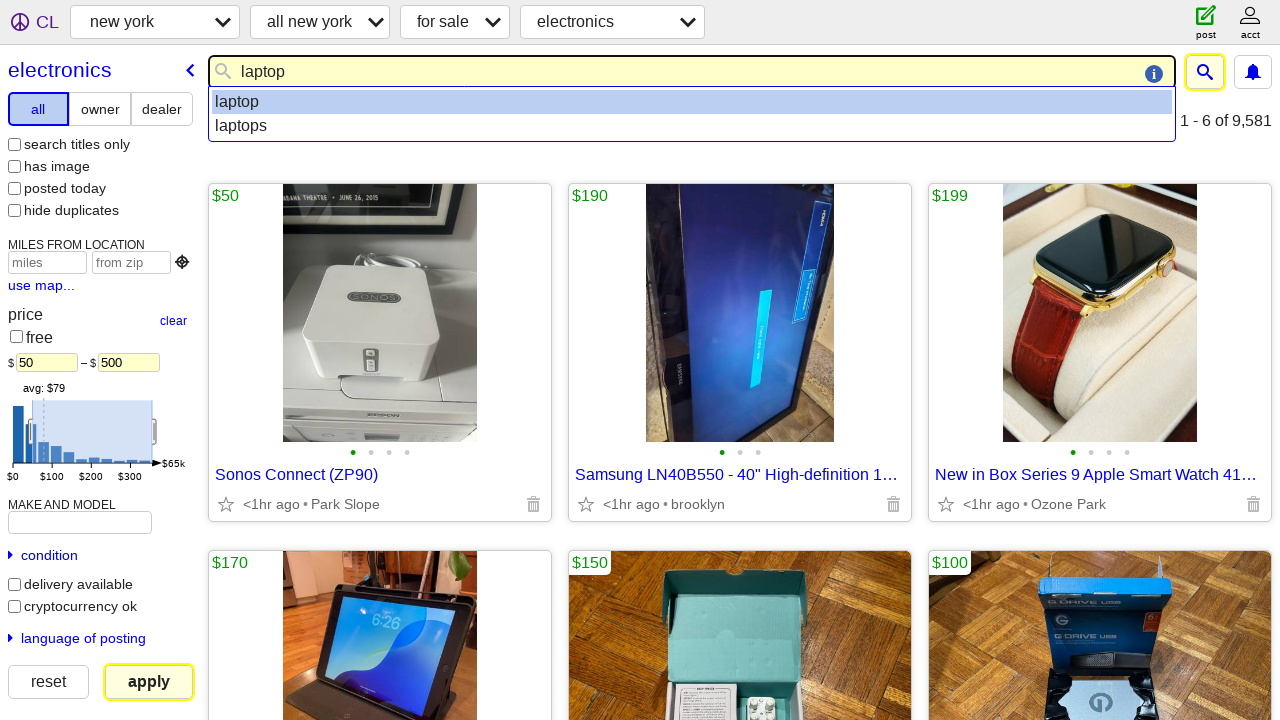

Clicked search button to submit search at (1205, 72) on .cl-exec-search
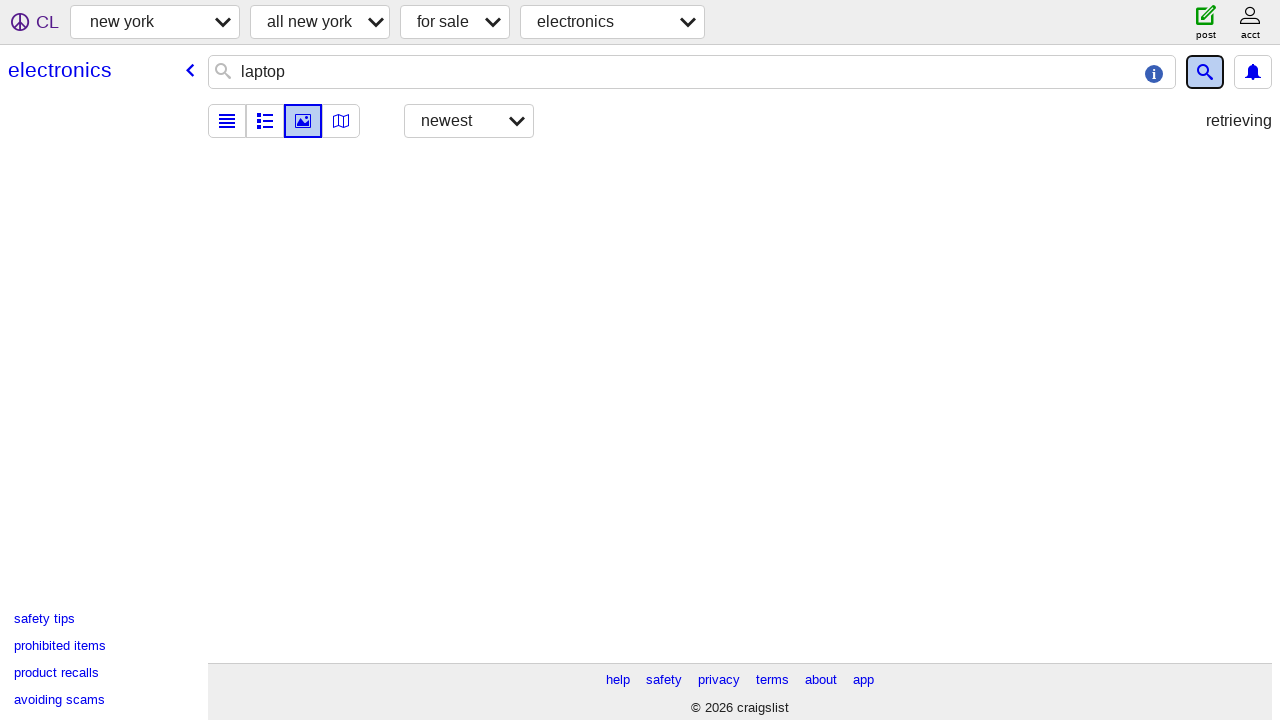

Search results loaded with posting titles visible
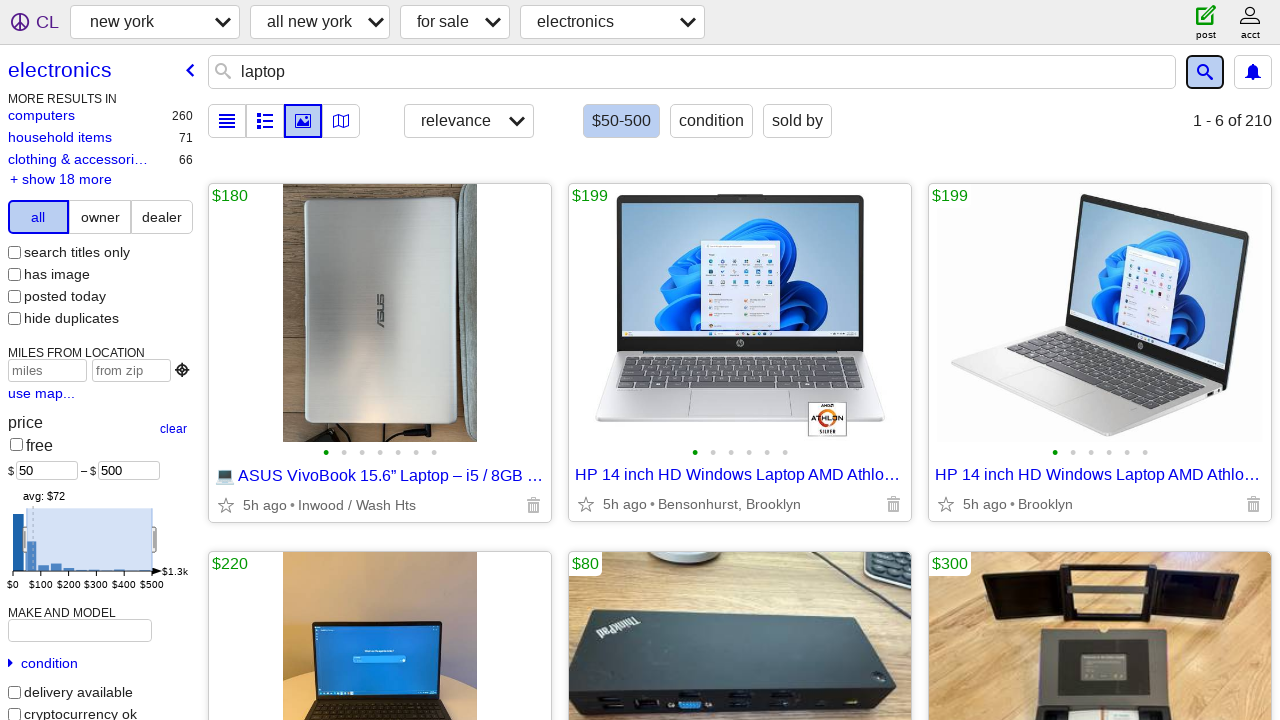

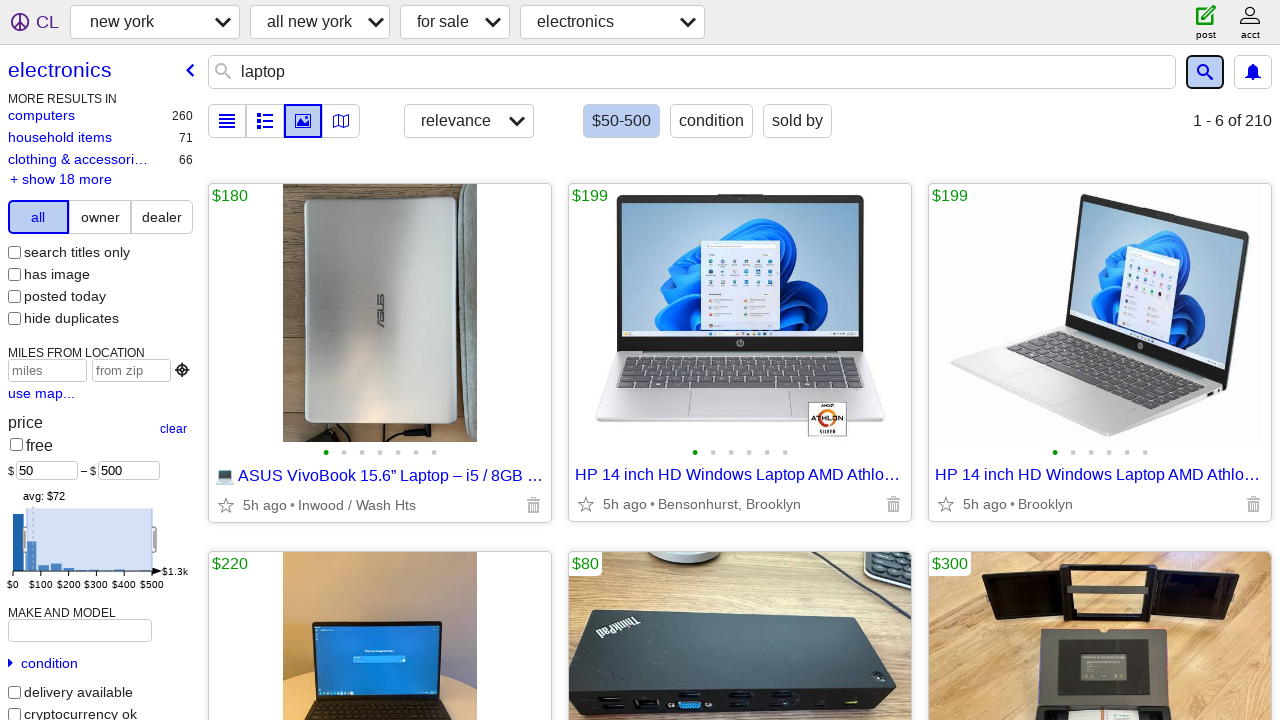